Verifies that the "Log In" button on the NextBaseCRM login page displays the correct text "Log In" by checking the button's value attribute.

Starting URL: https://login1.nextbasecrm.com/

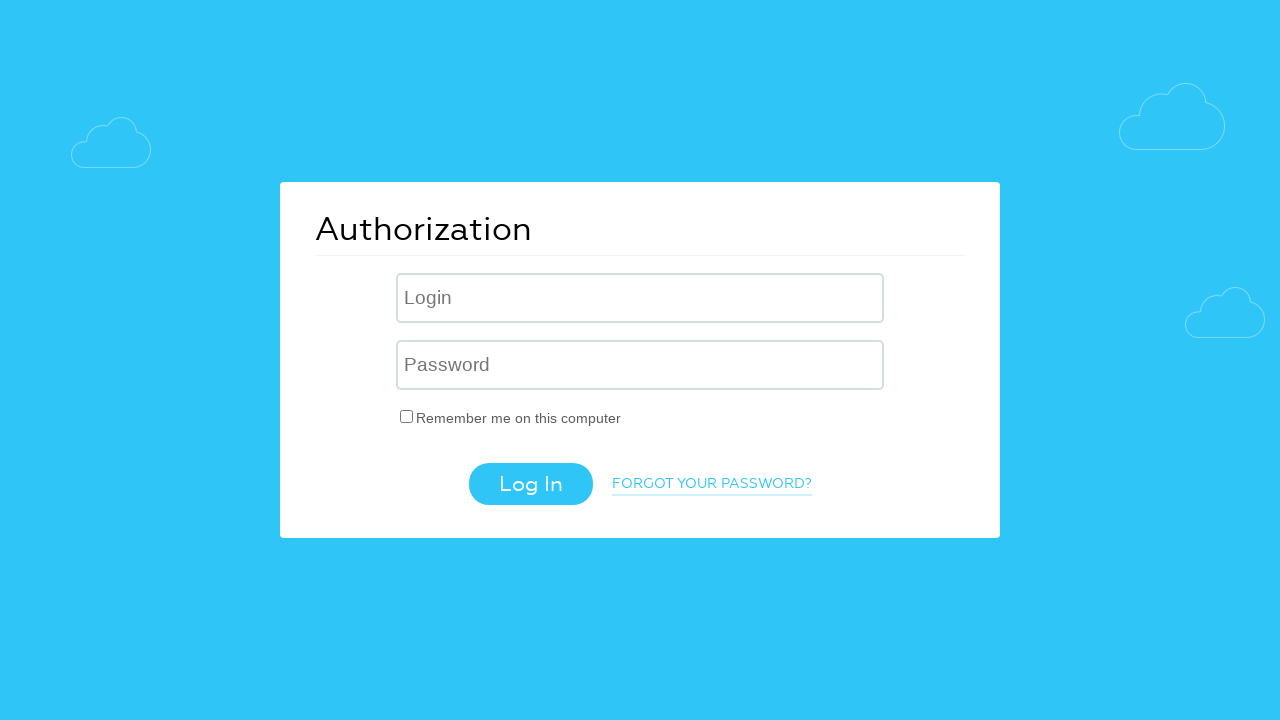

Located the login button using XPath selector input[type='submit']
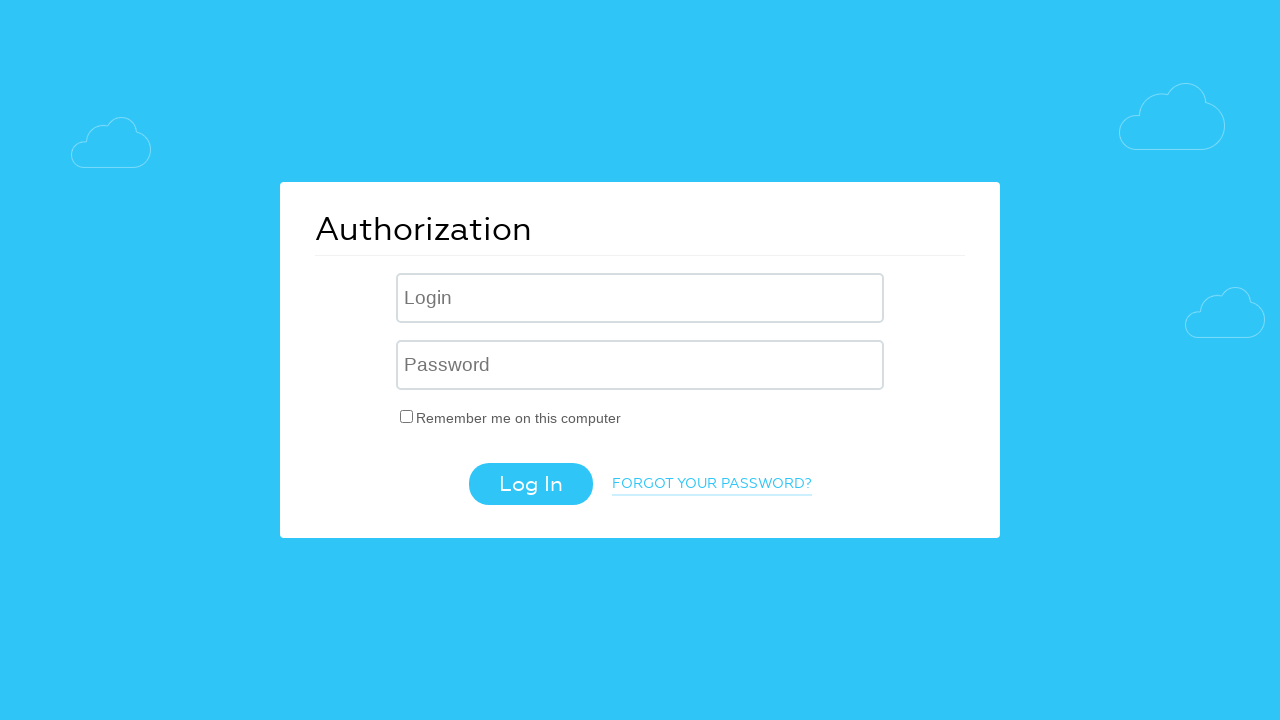

Login button is now visible on the page
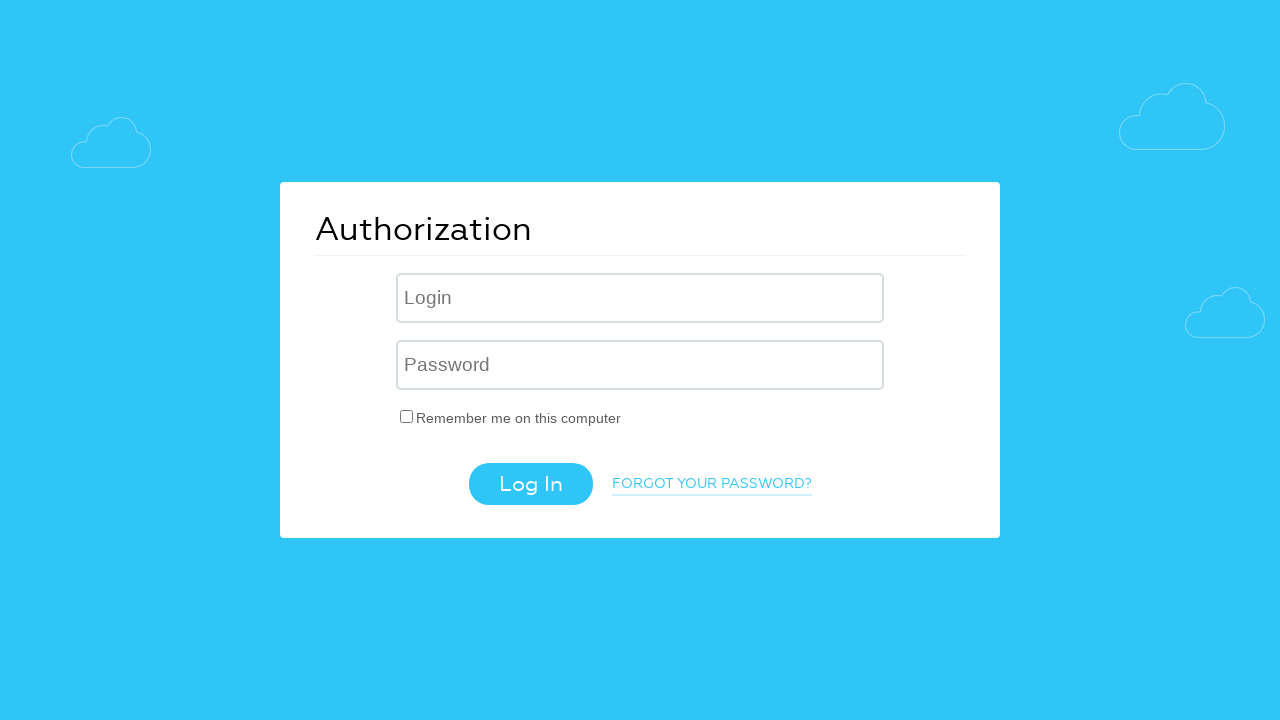

Retrieved the value attribute from login button: 'Log In'
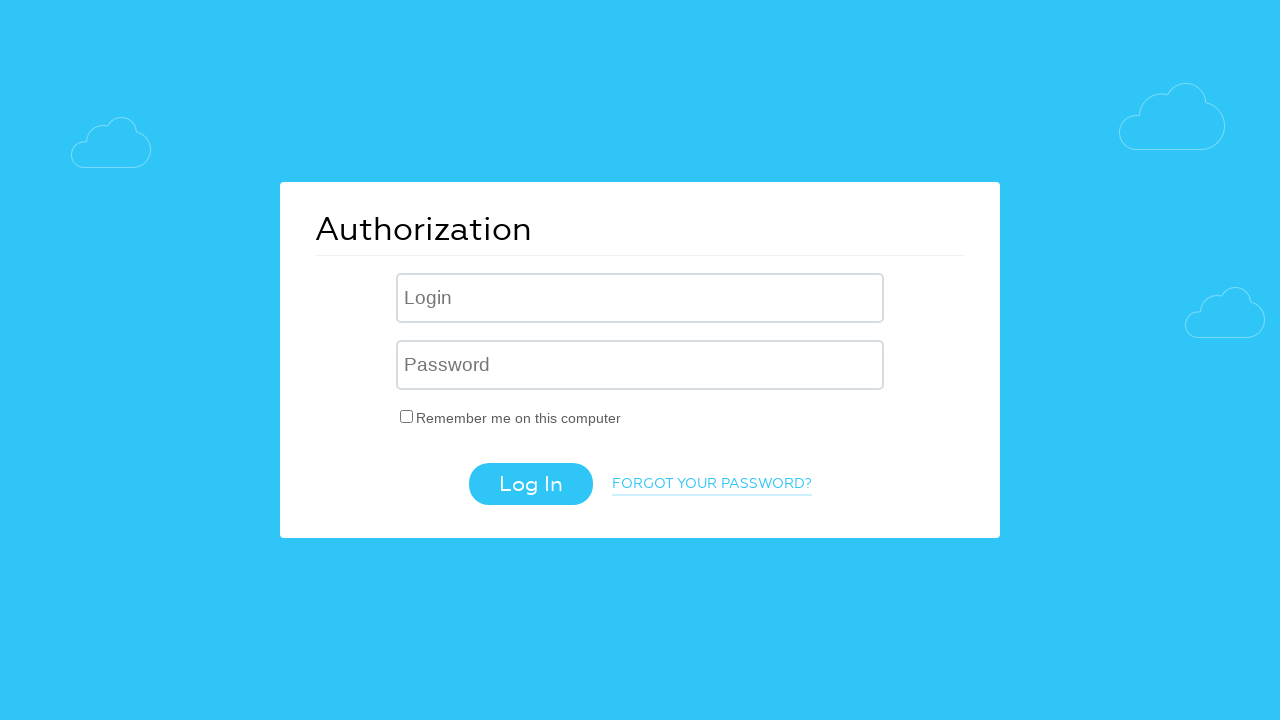

Assertion passed: Login button displays correct text 'Log In'
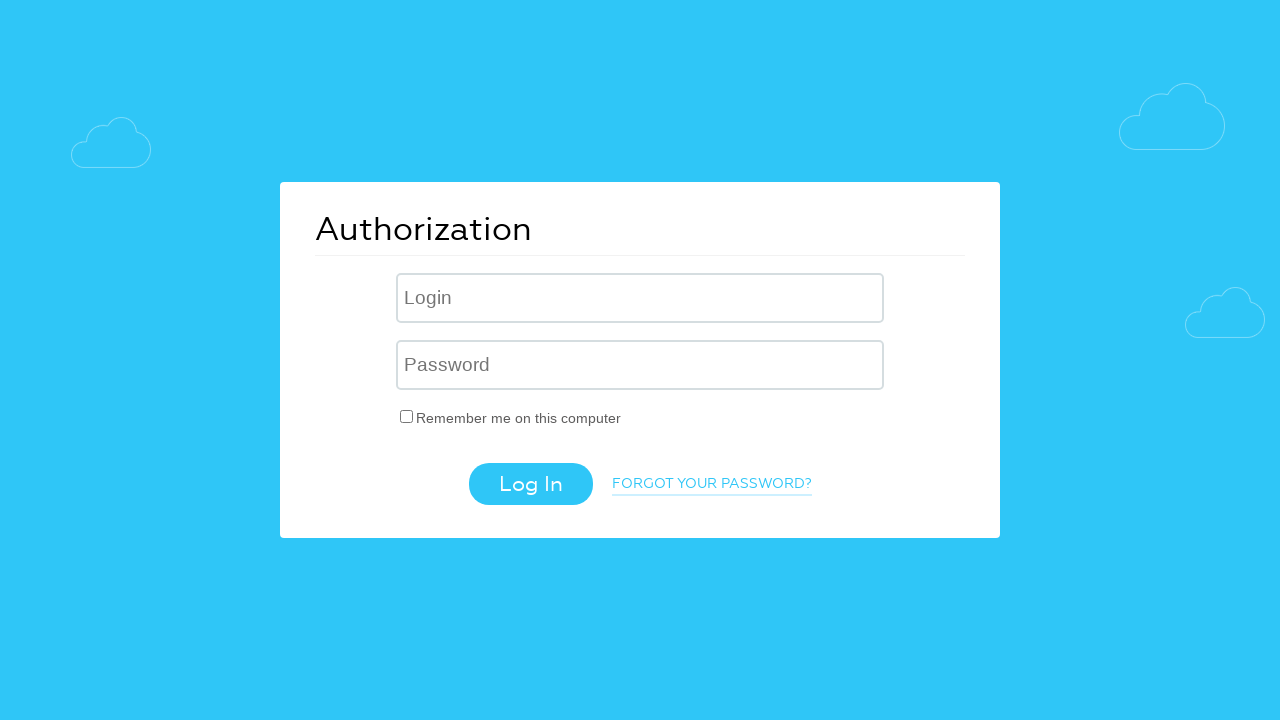

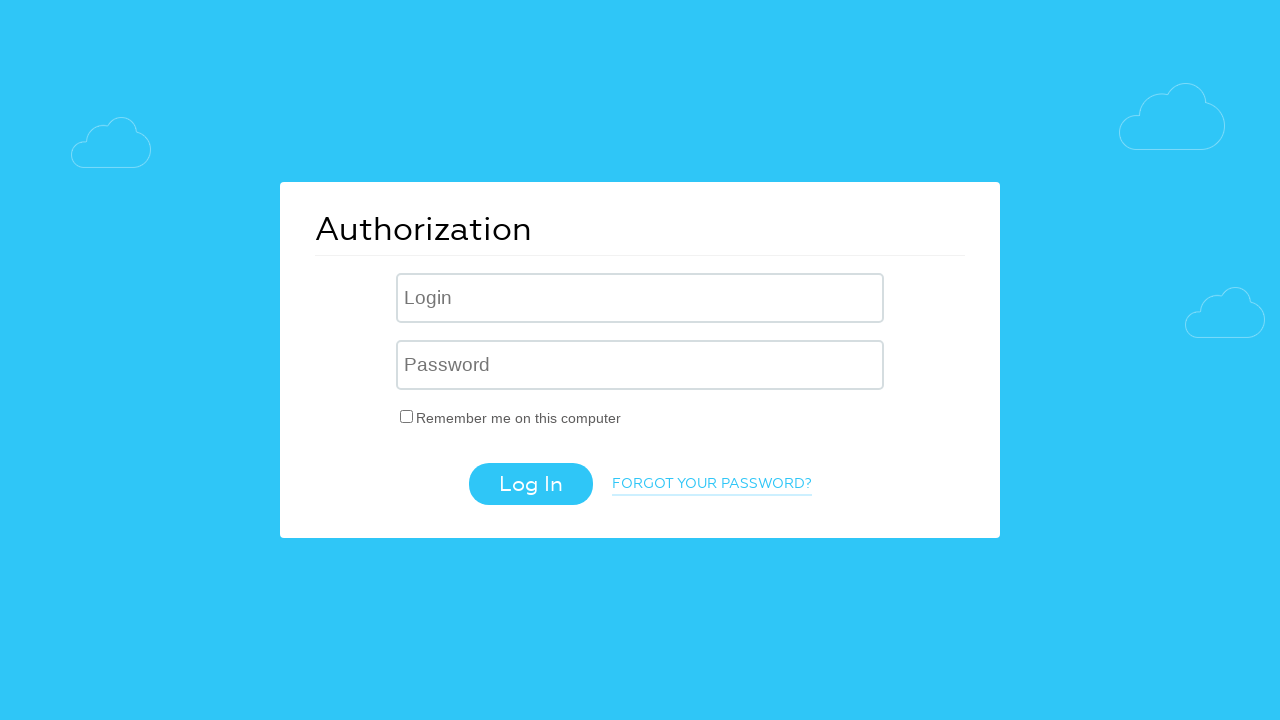